Tests a registration form by filling in required fields (first name, last name, email, phone number, country) across two form blocks, submitting the form, and verifying the success message is displayed.

Starting URL: http://suninjuly.github.io/registration1.html

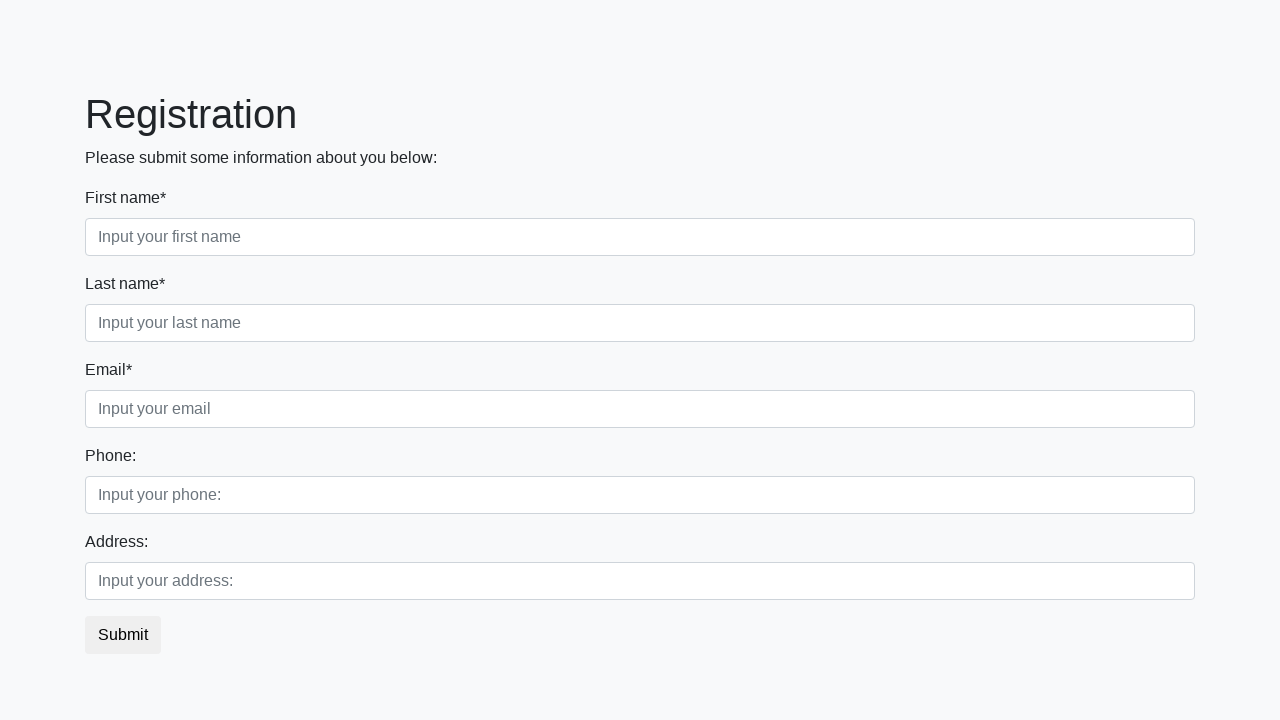

Filled first name field with 'Ivan' on div.first_block input.first
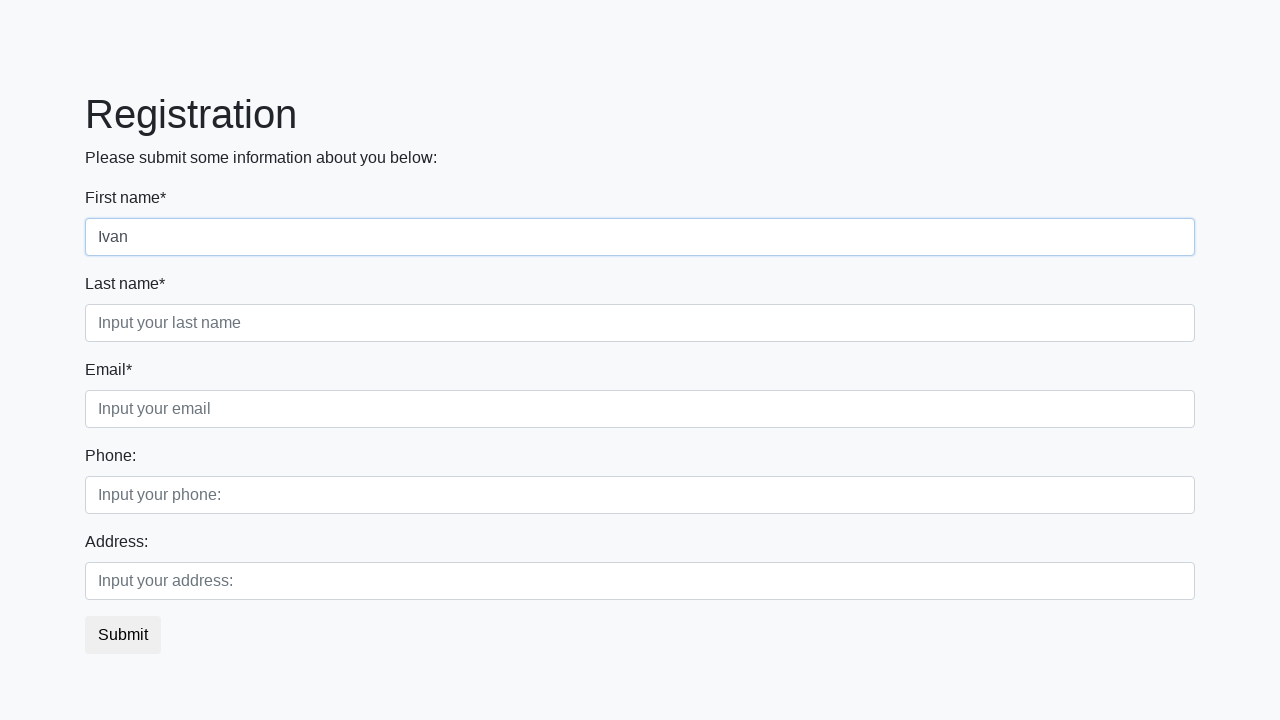

Filled last name field with 'Victor' on div.first_block input.second
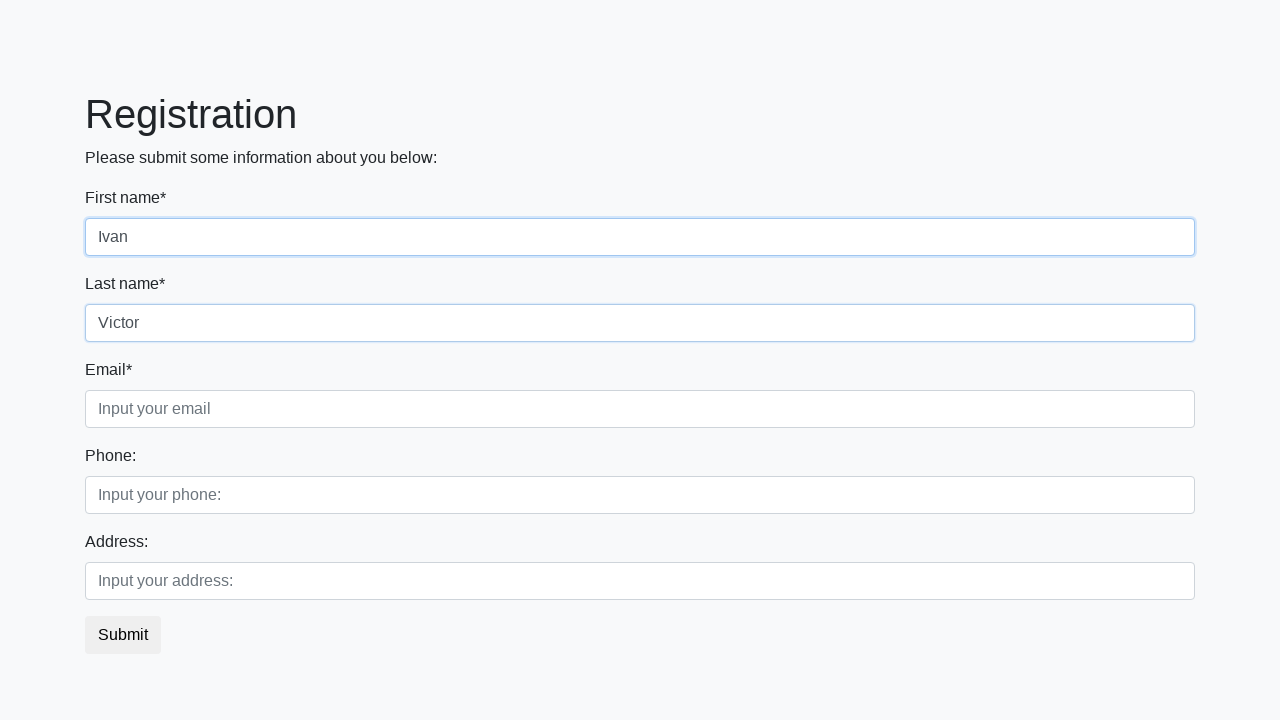

Filled email field with 'test@mail.ru' on div.first_block input.third
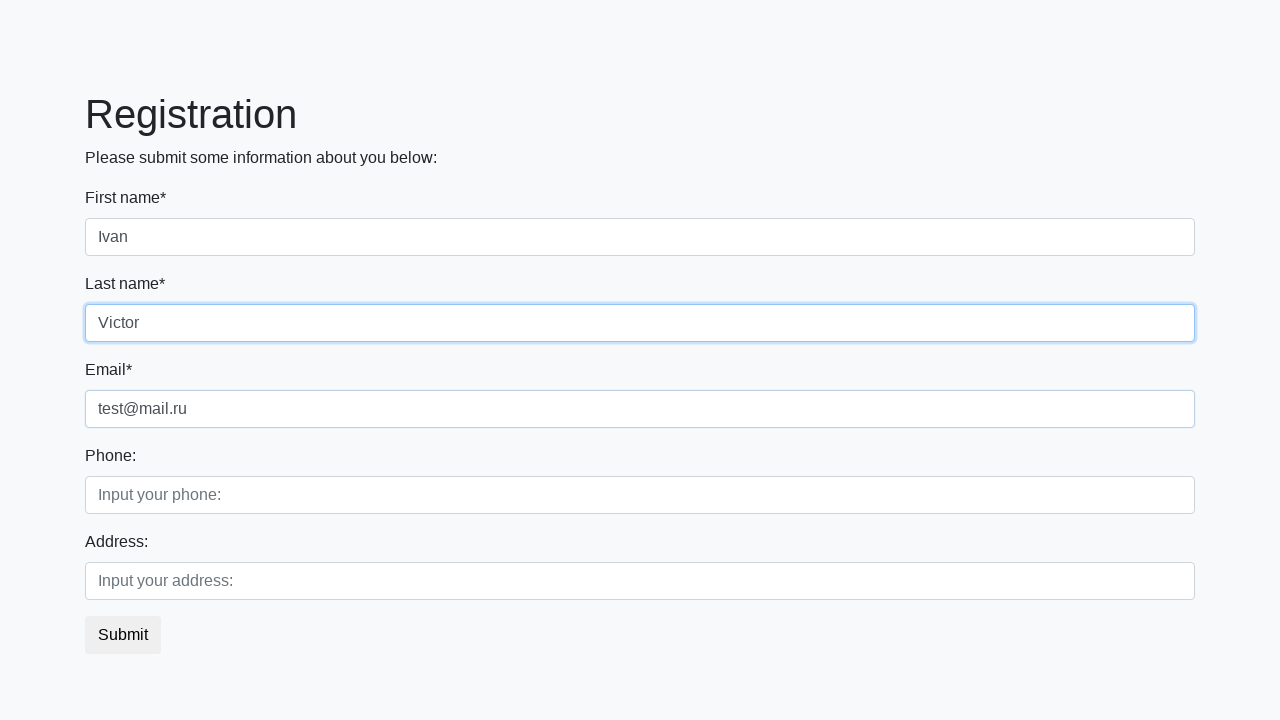

Filled phone number field with '8928' on div.second_block input.first
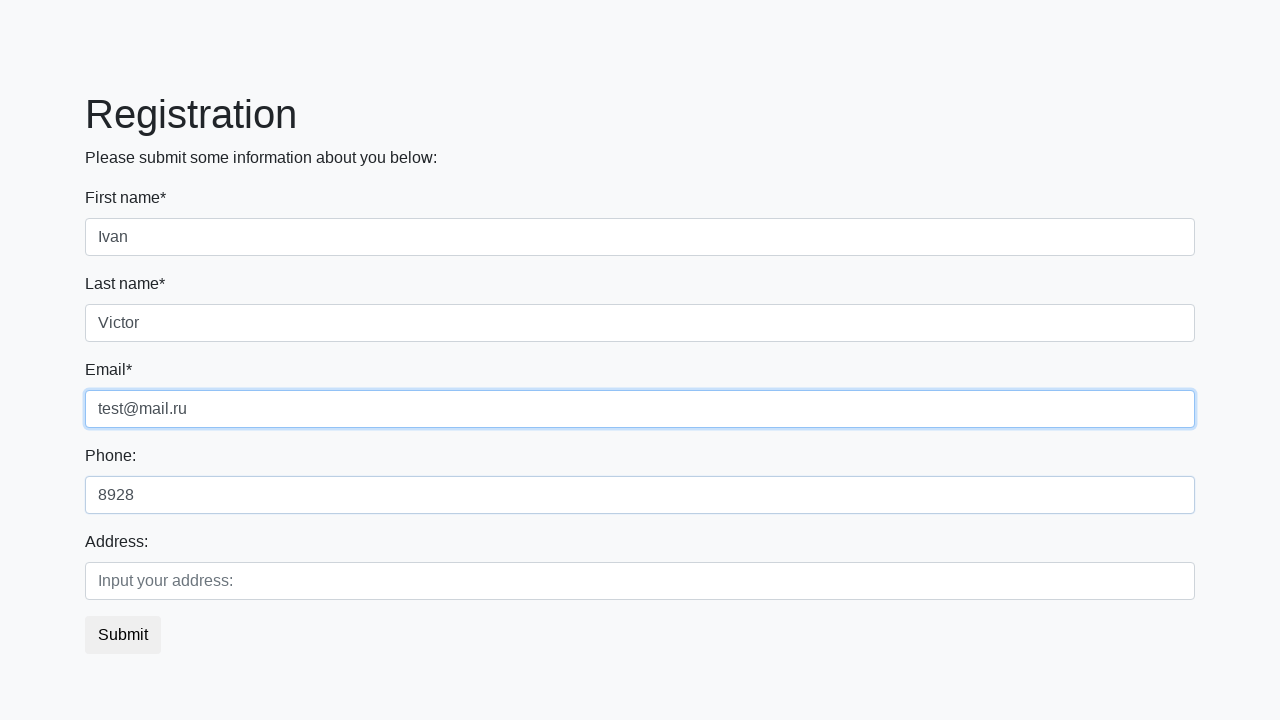

Filled country field with 'Russia' on div.second_block input.second
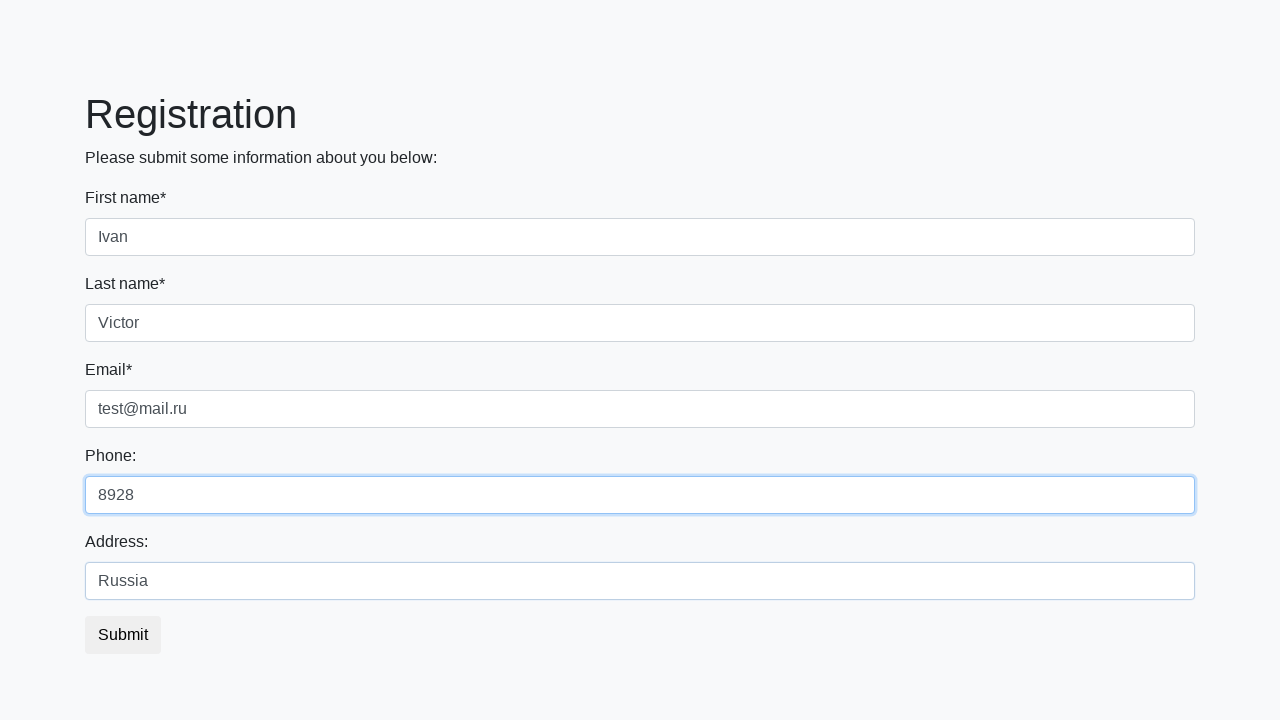

Clicked submit button to register at (123, 635) on button.btn
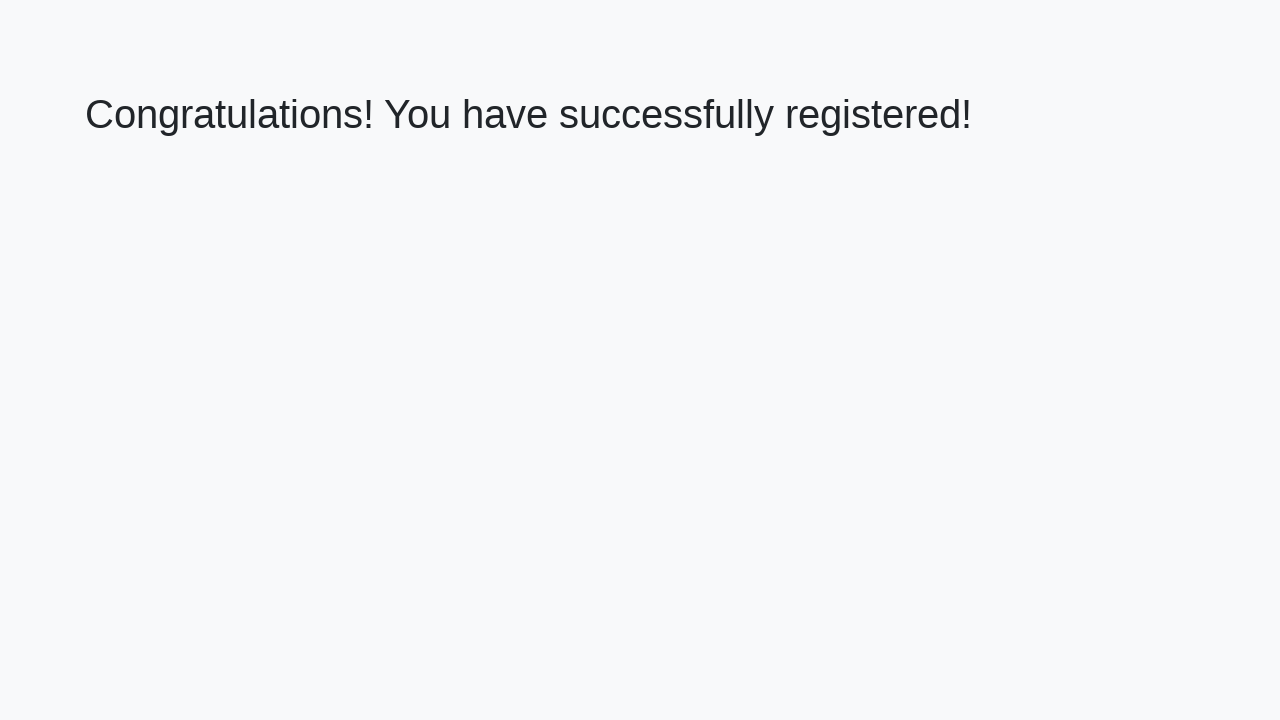

Success message header loaded
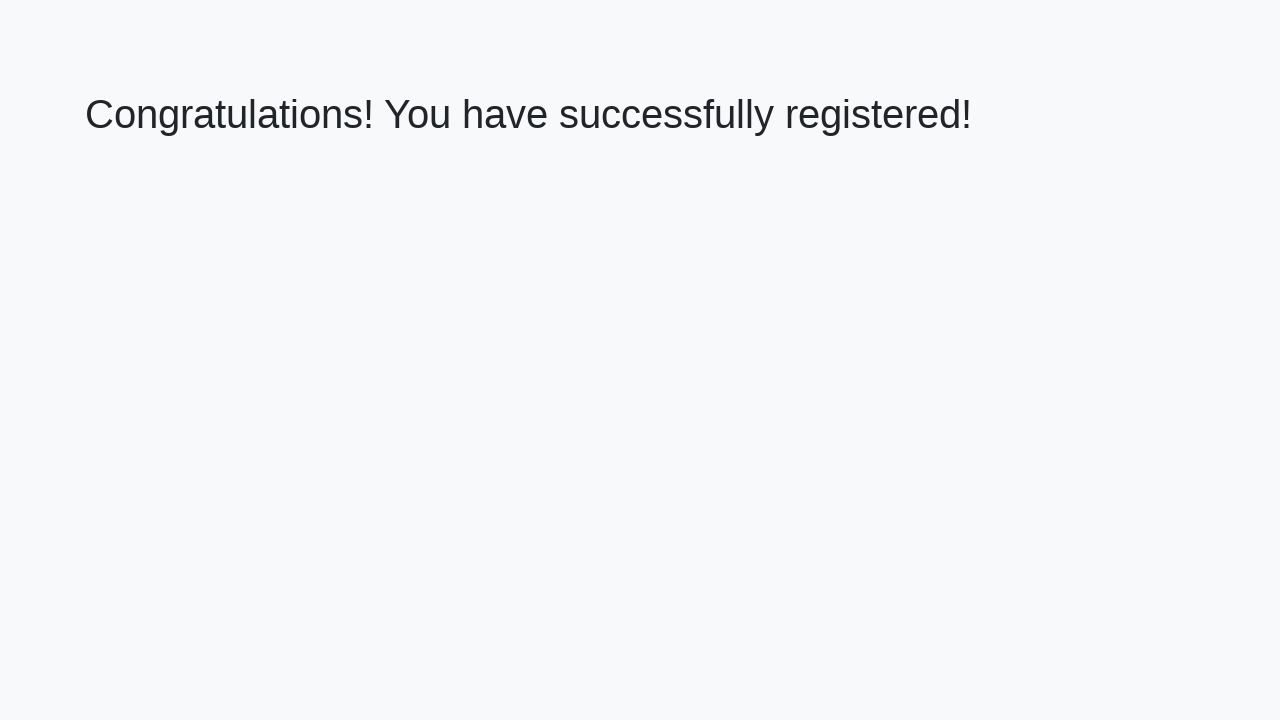

Retrieved success message text
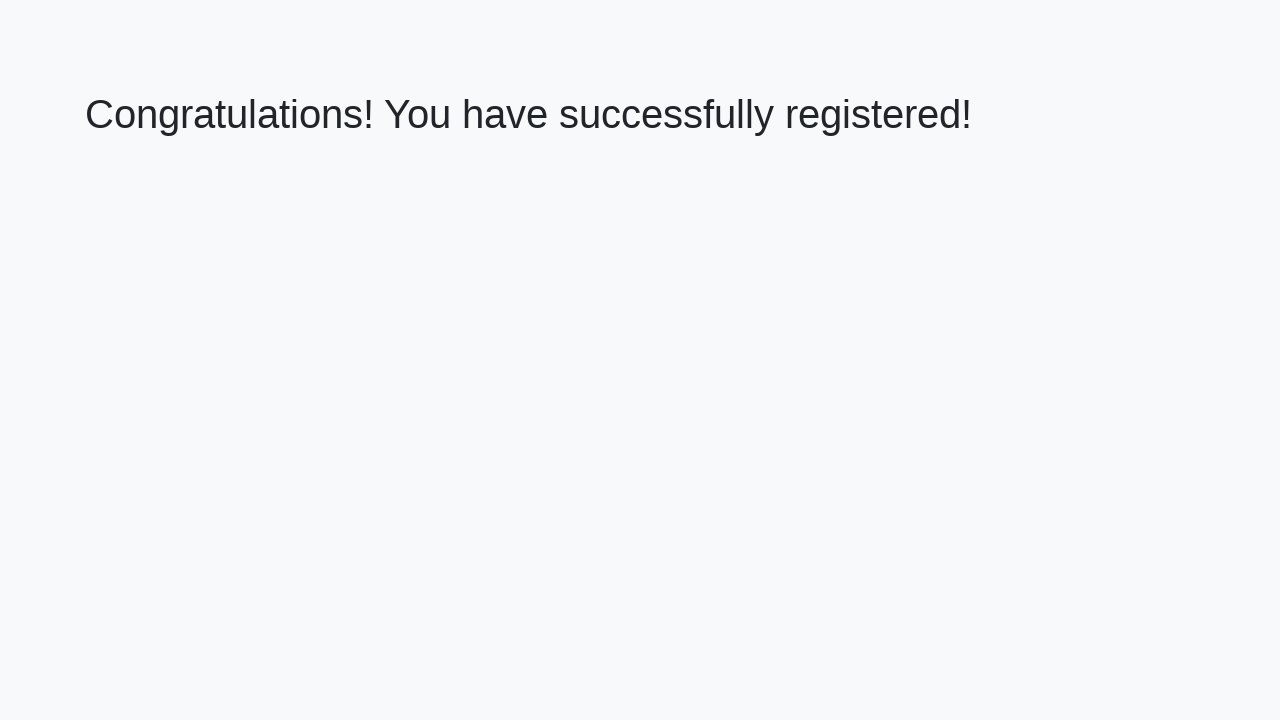

Verified success message displays 'Congratulations! You have successfully registered!'
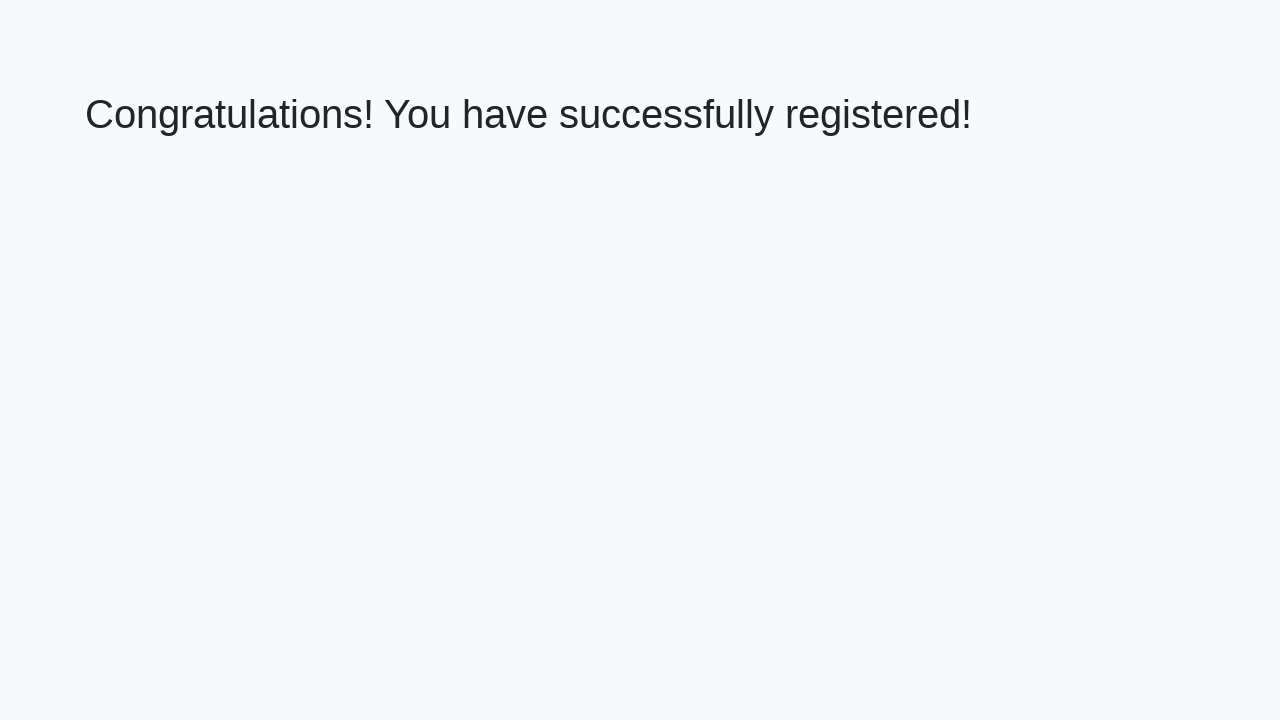

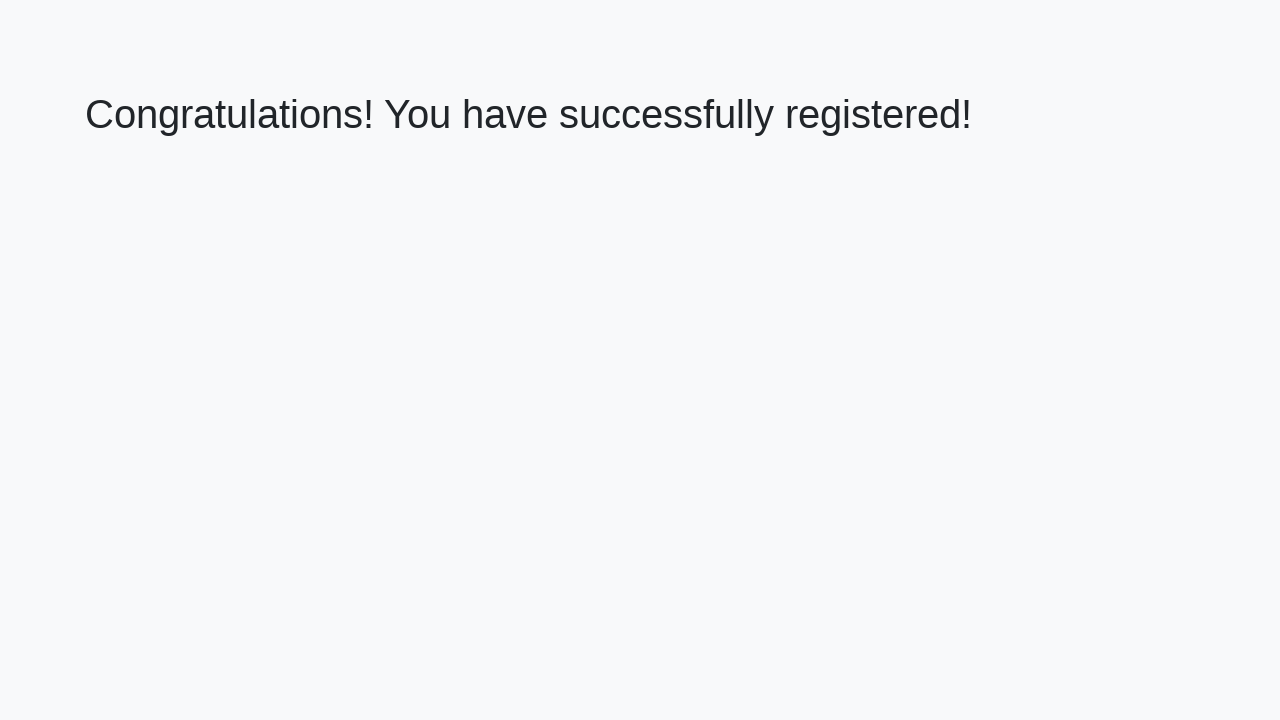